Tests FluentWait without ignoring NoSuchElementException - clicks button and waits for paragraph

Starting URL: https://testeroprogramowania.github.io/selenium/wait2.html

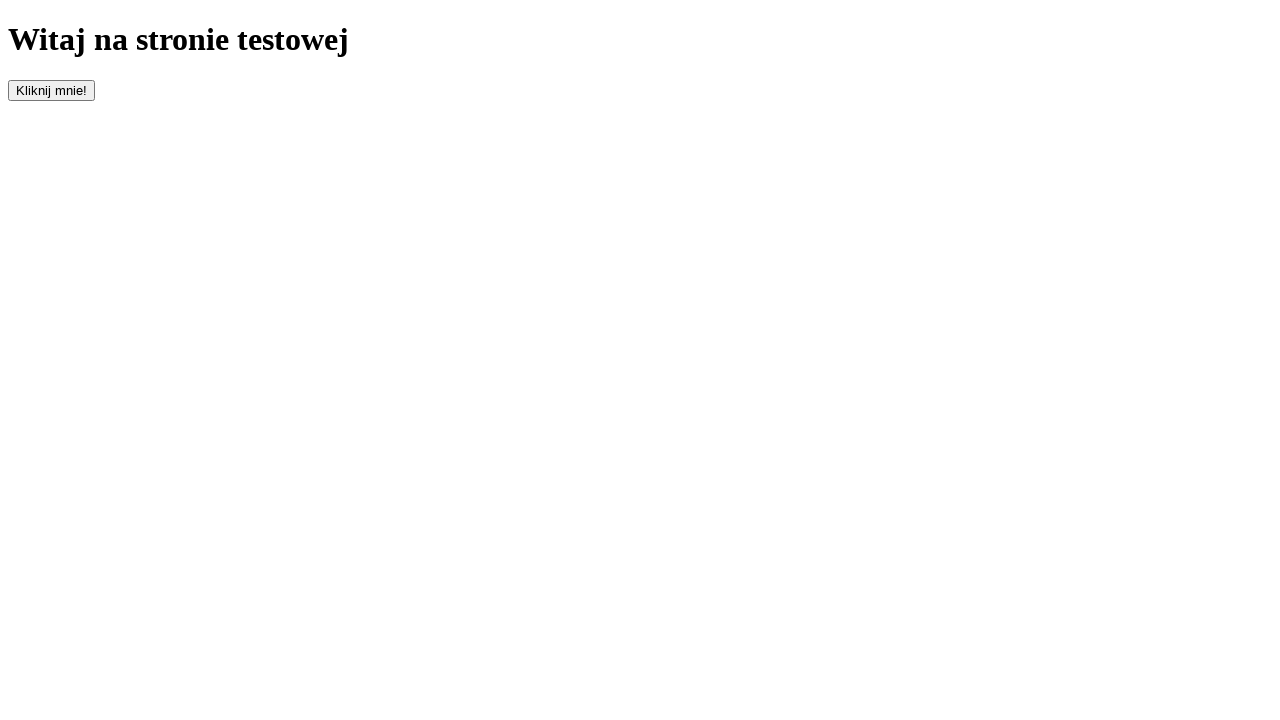

Clicked the 'clickOnMe' button to trigger dynamic content at (52, 90) on #clickOnMe
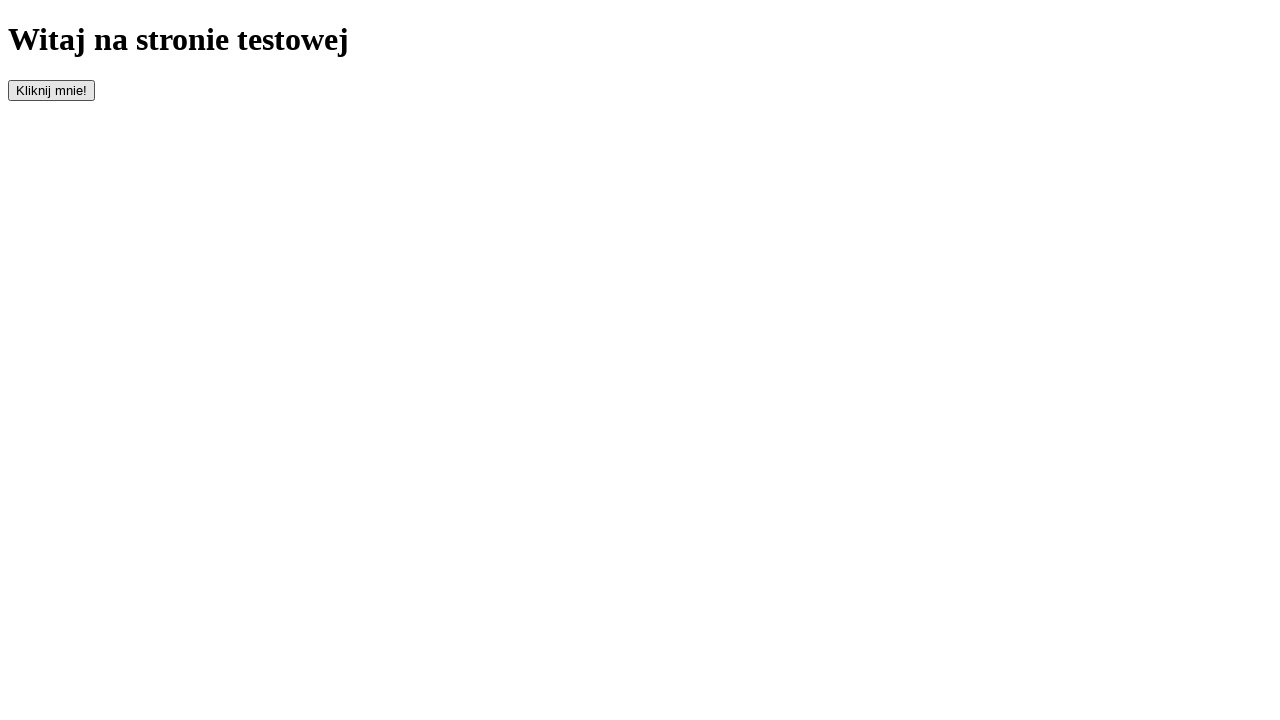

Paragraph element became visible after waiting
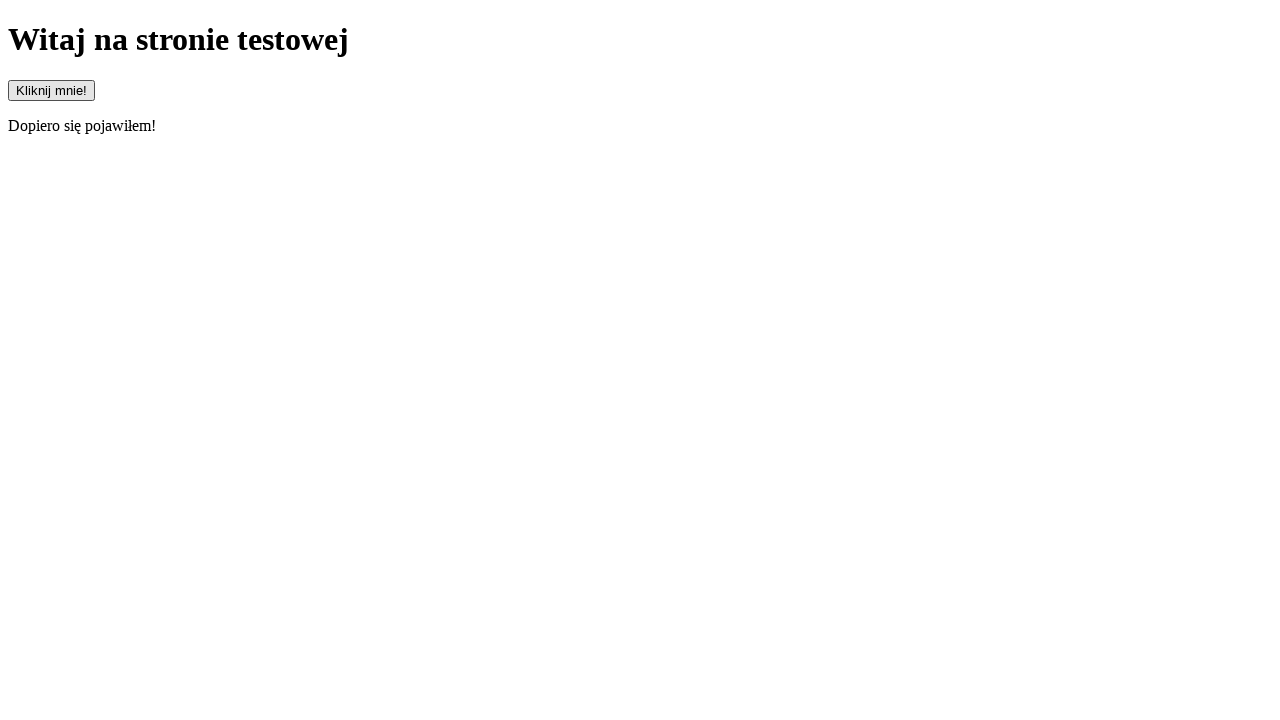

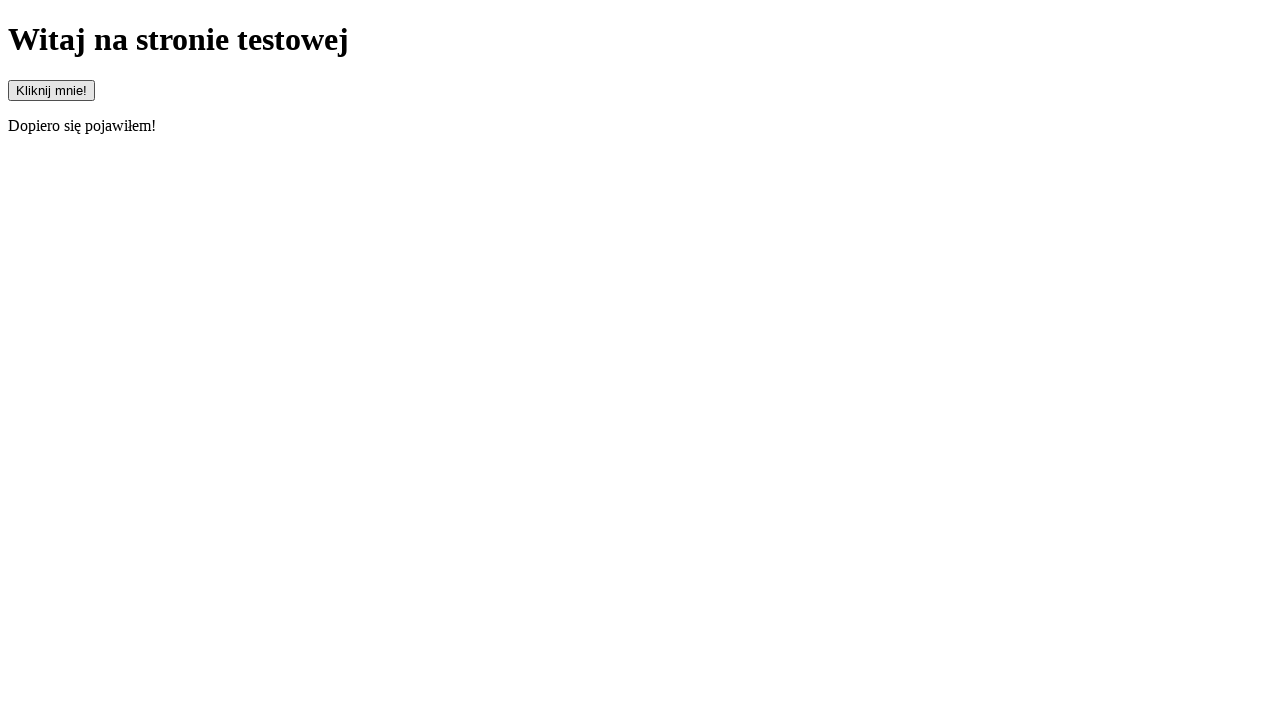